Tests handling of stale element references by interacting with a textarea, refreshing the page, and continuing to interact with the element after re-finding it

Starting URL: https://omayo.blogspot.com

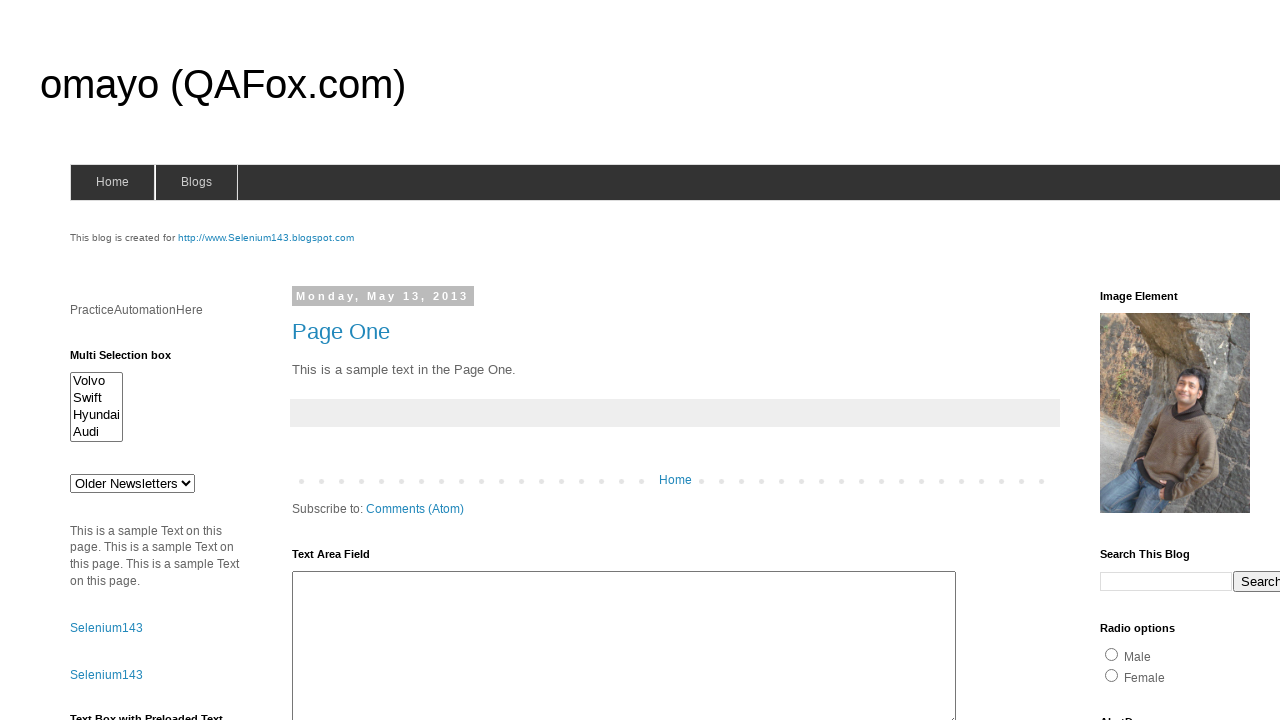

Filled textarea with 'abc' on #ta1
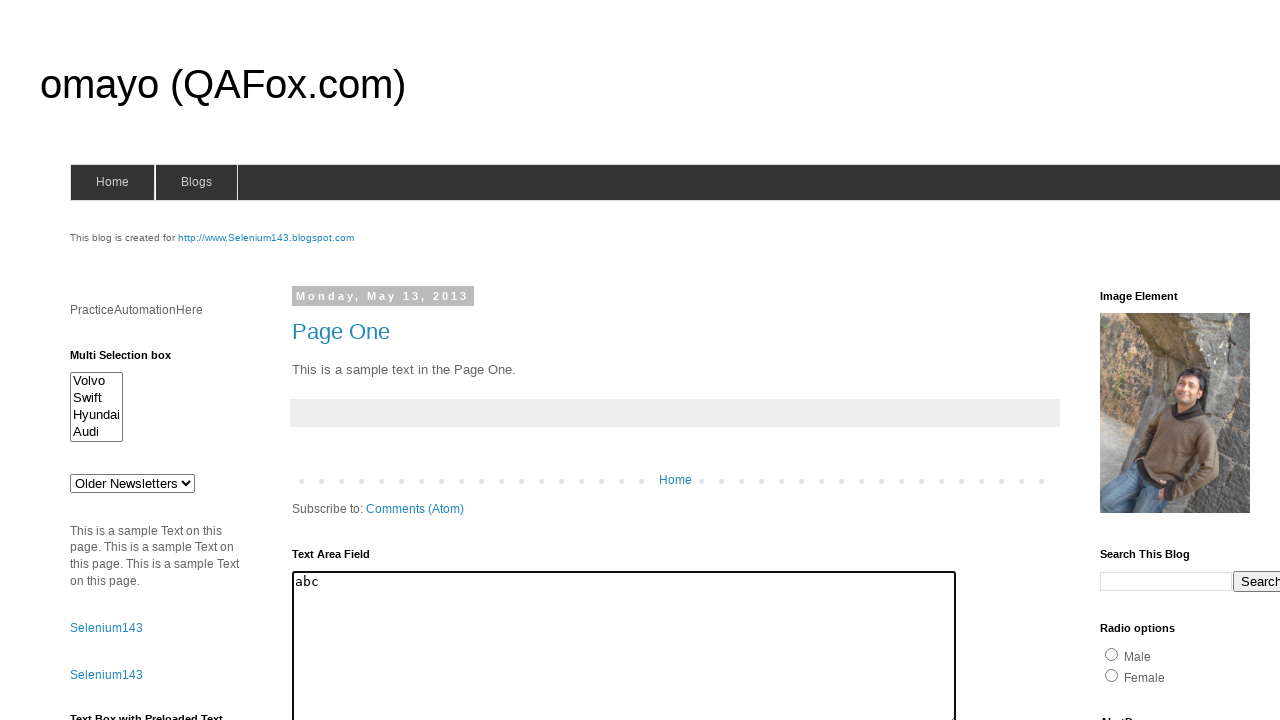

Refreshed the page
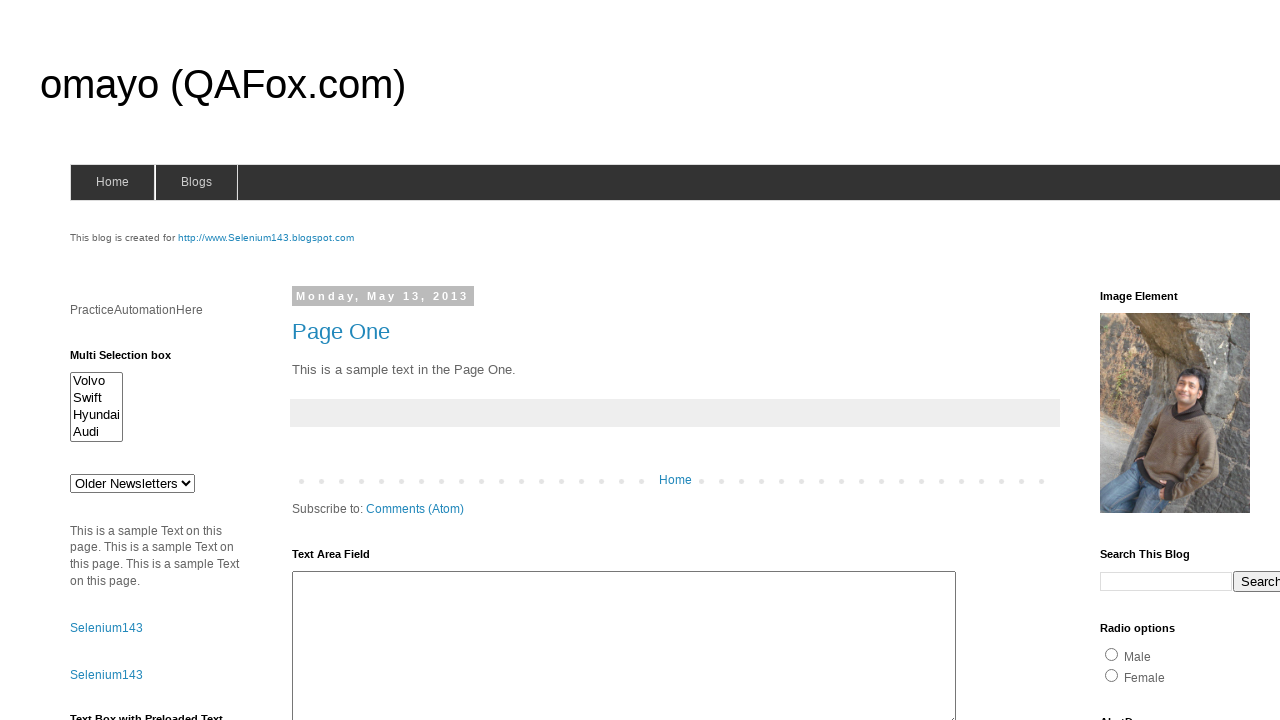

Re-filled textarea with 'abc' after page refresh on #ta1
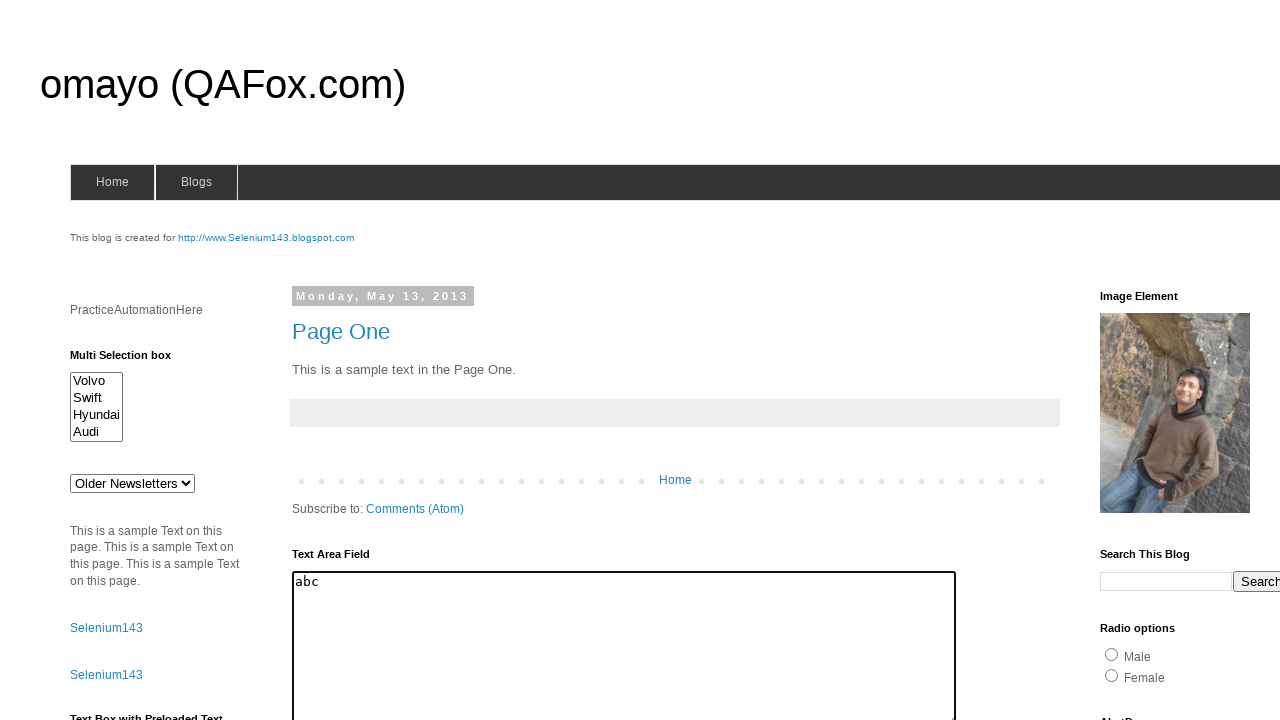

Cleared the textarea on #ta1
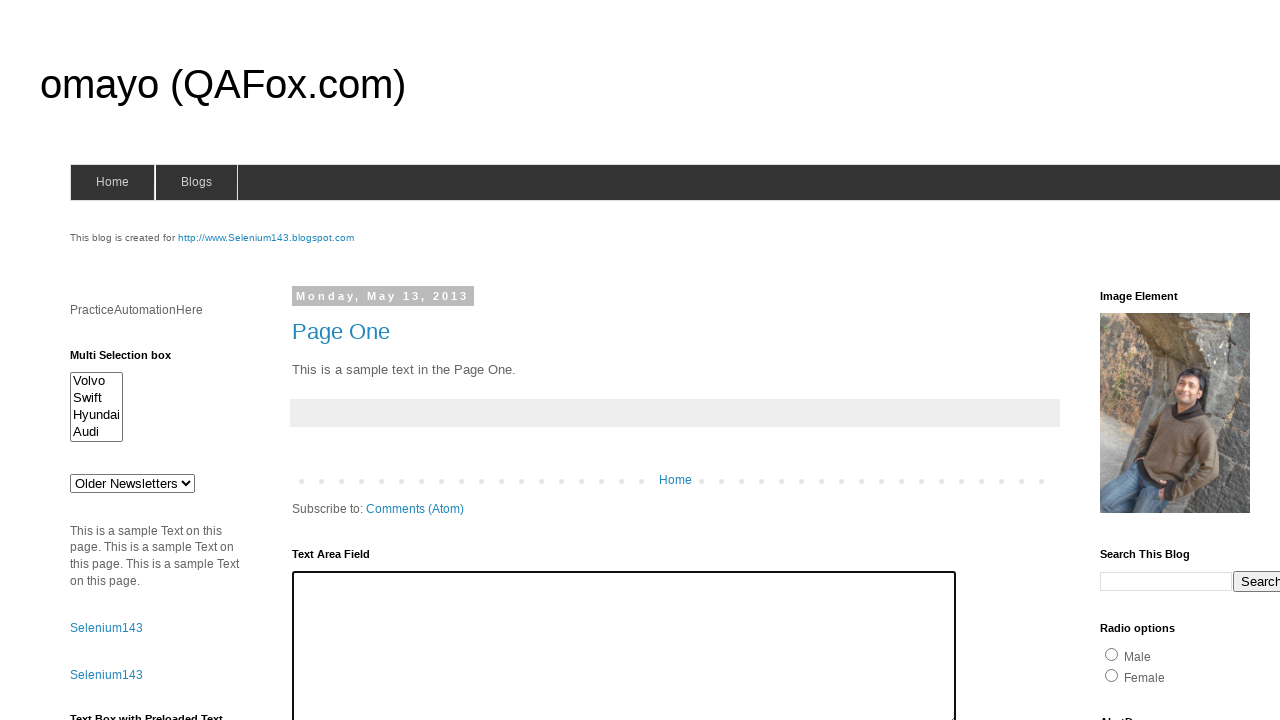

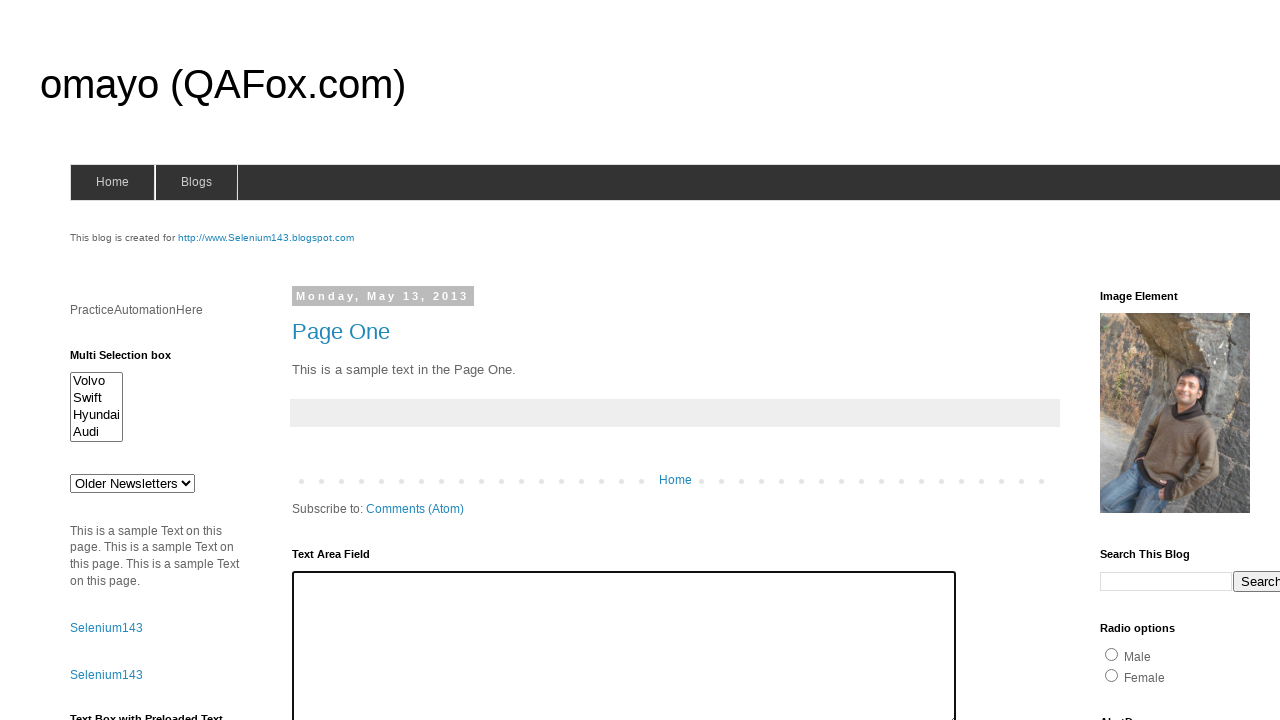